Tests JavaScript alert handling by triggering various alert types (alert, confirm, prompt) and interacting with them using accept, dismiss, and text input actions.

Starting URL: http://the-internet.herokuapp.com/javascript_alerts

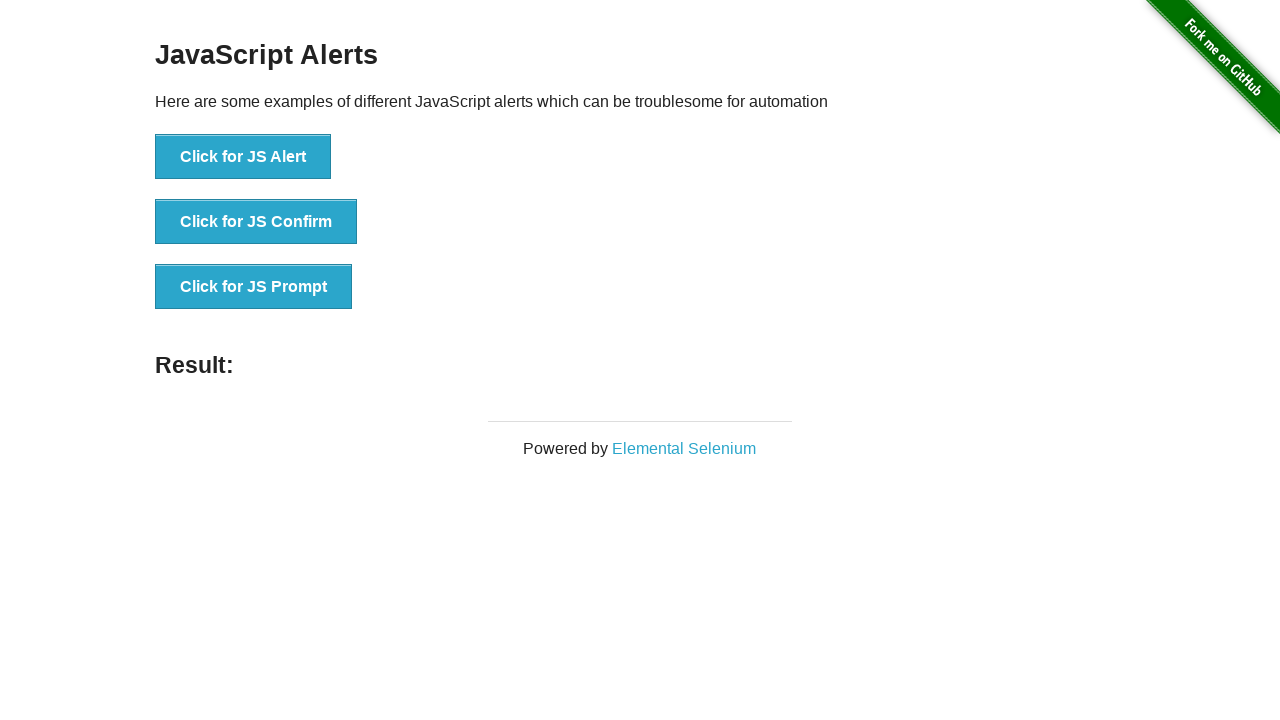

Clicked first button to trigger JS Alert at (243, 157) on xpath=//*[@id='content']/div/ul/li[1]/button
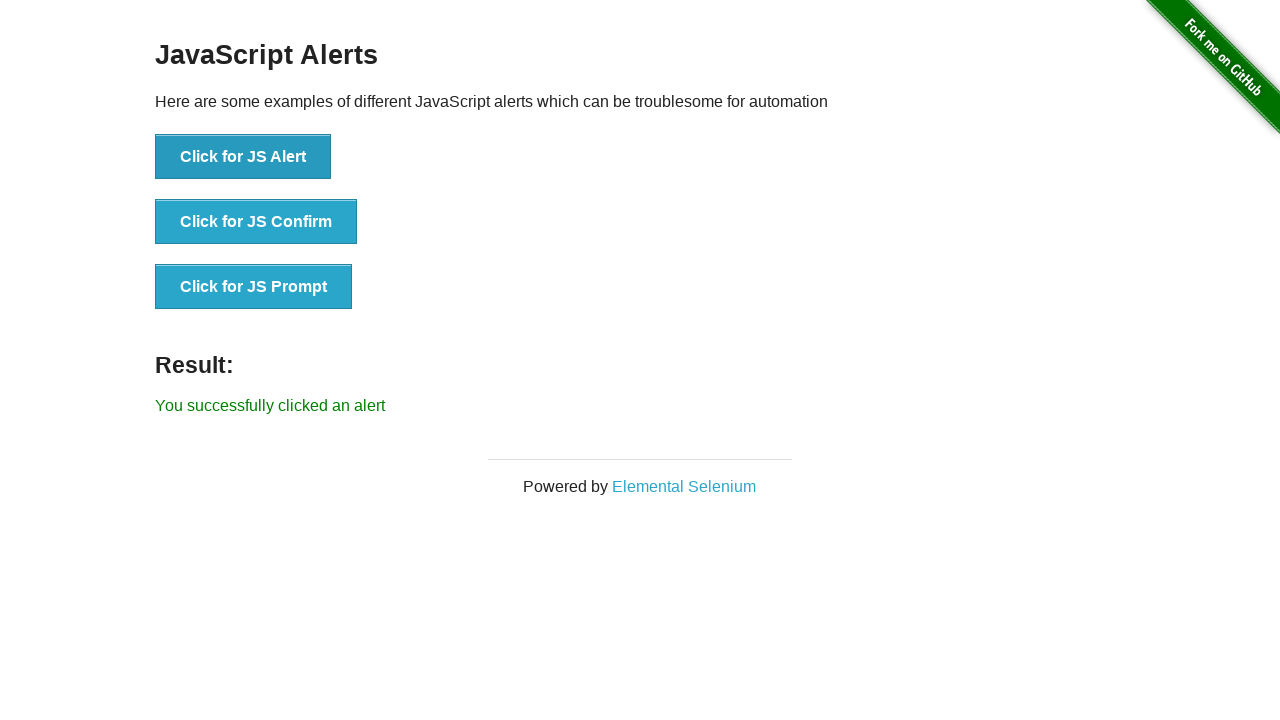

Set up dialog handler to accept alerts
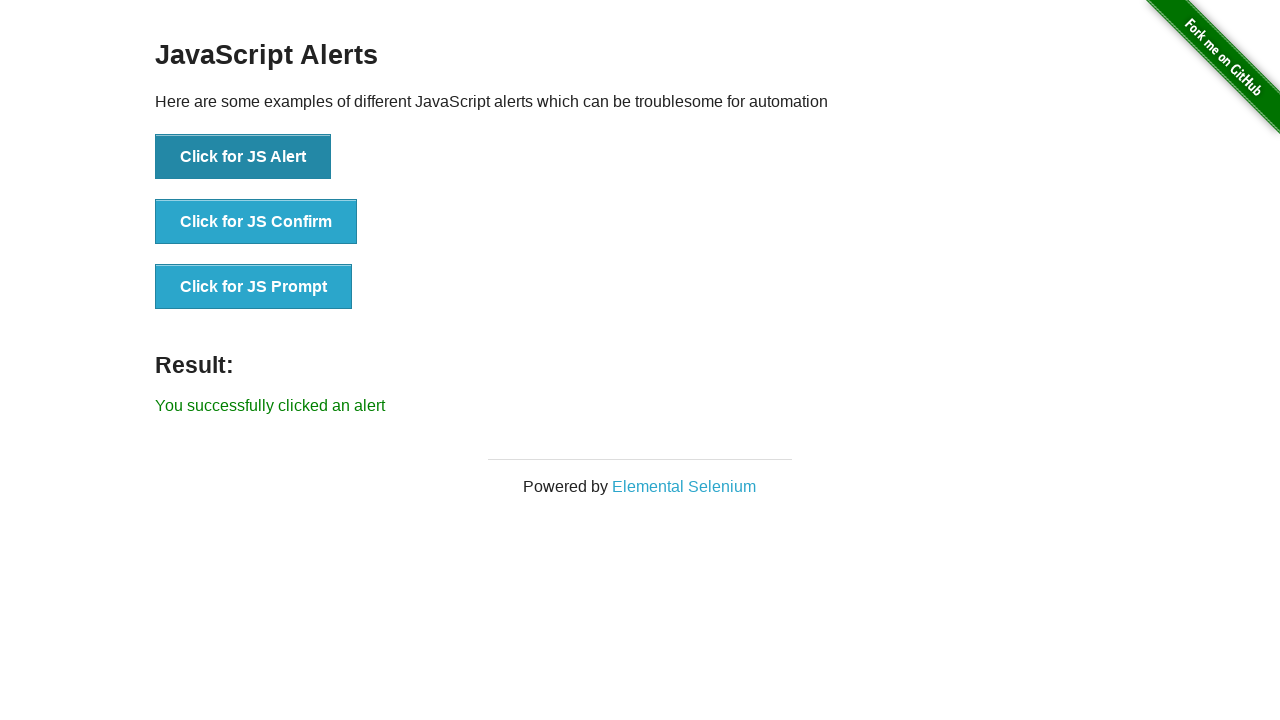

Clicked first button again to trigger alert at (243, 157) on xpath=//*[@id='content']/div/ul/li[1]/button
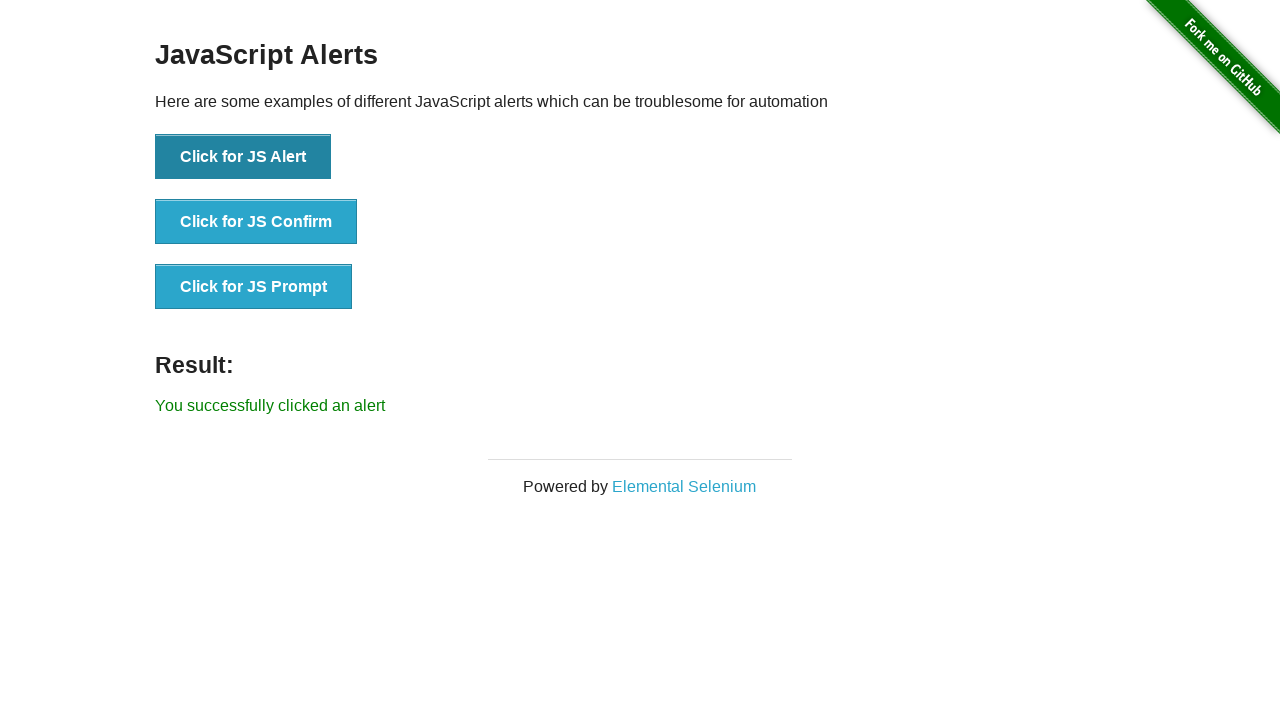

Clicked first button to trigger another JS Alert at (243, 157) on xpath=//*[@id='content']/div/ul/li[1]/button
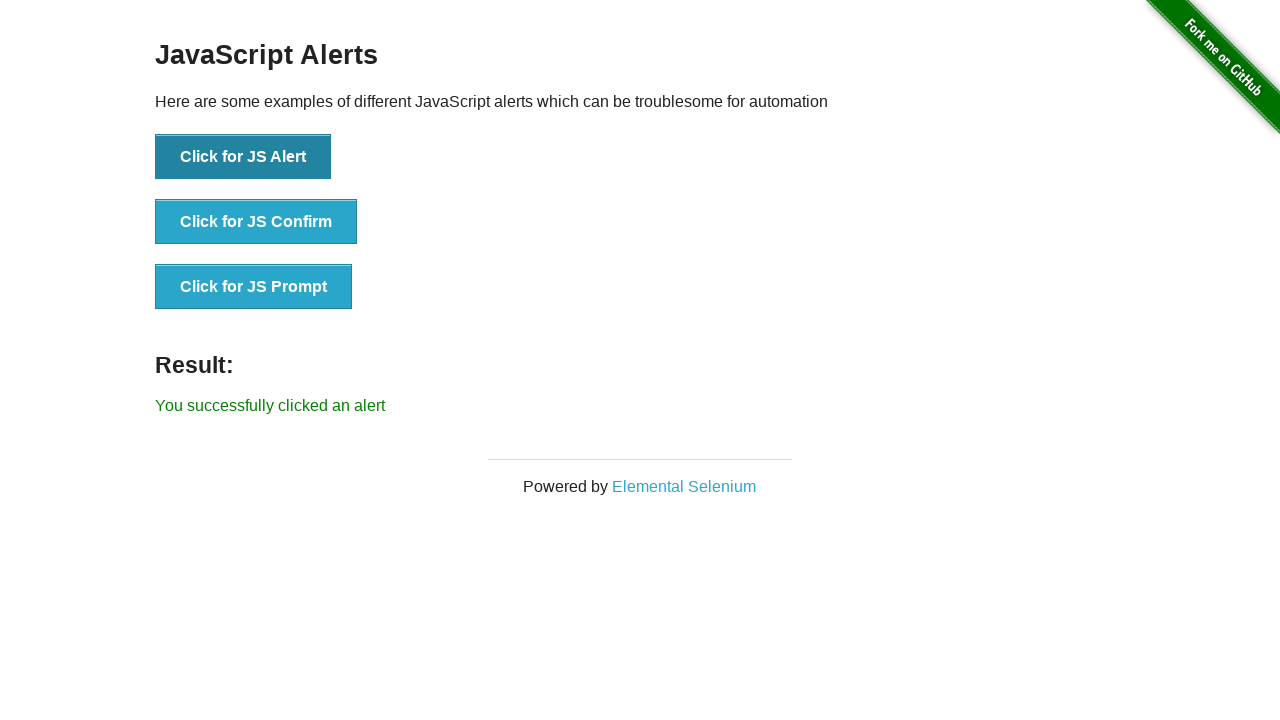

Clicked first button to trigger JS Alert (first of three) at (243, 157) on xpath=//*[@id='content']/div/ul/li[1]/button
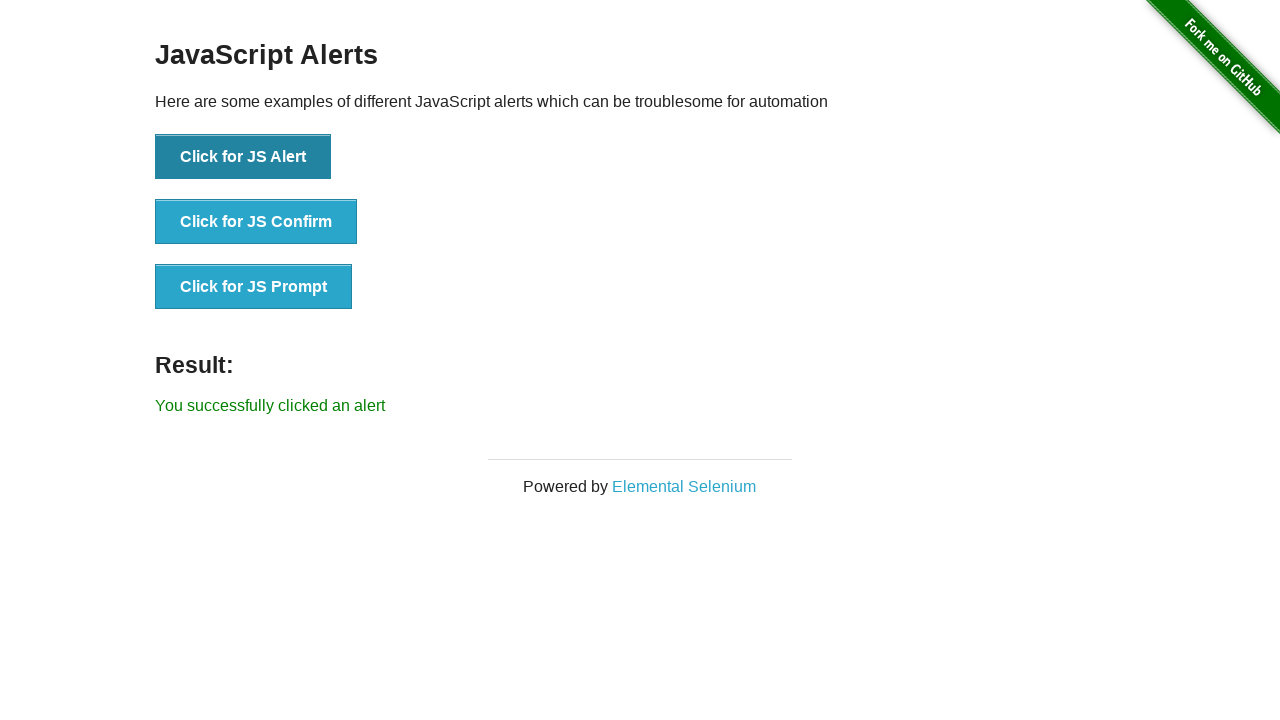

Waited 500ms for alert to appear
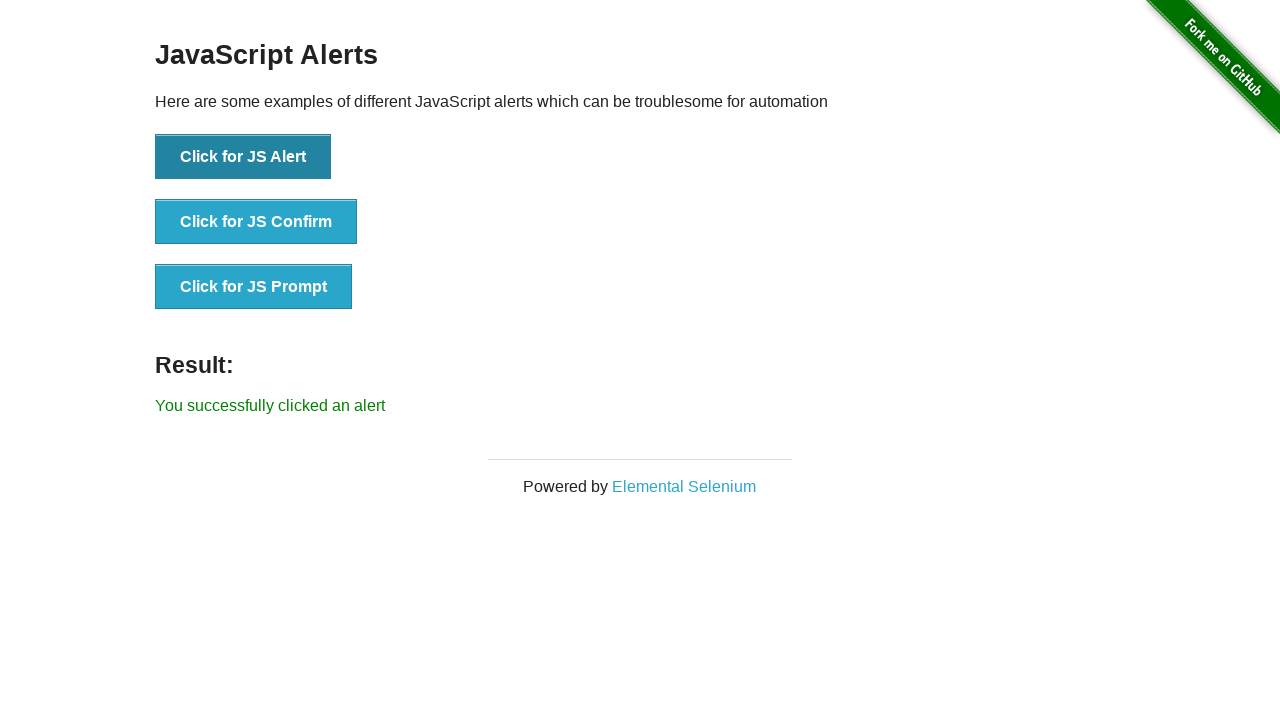

Clicked first button to trigger JS Alert (second of three) at (243, 157) on xpath=//*[@id='content']/div/ul/li[1]/button
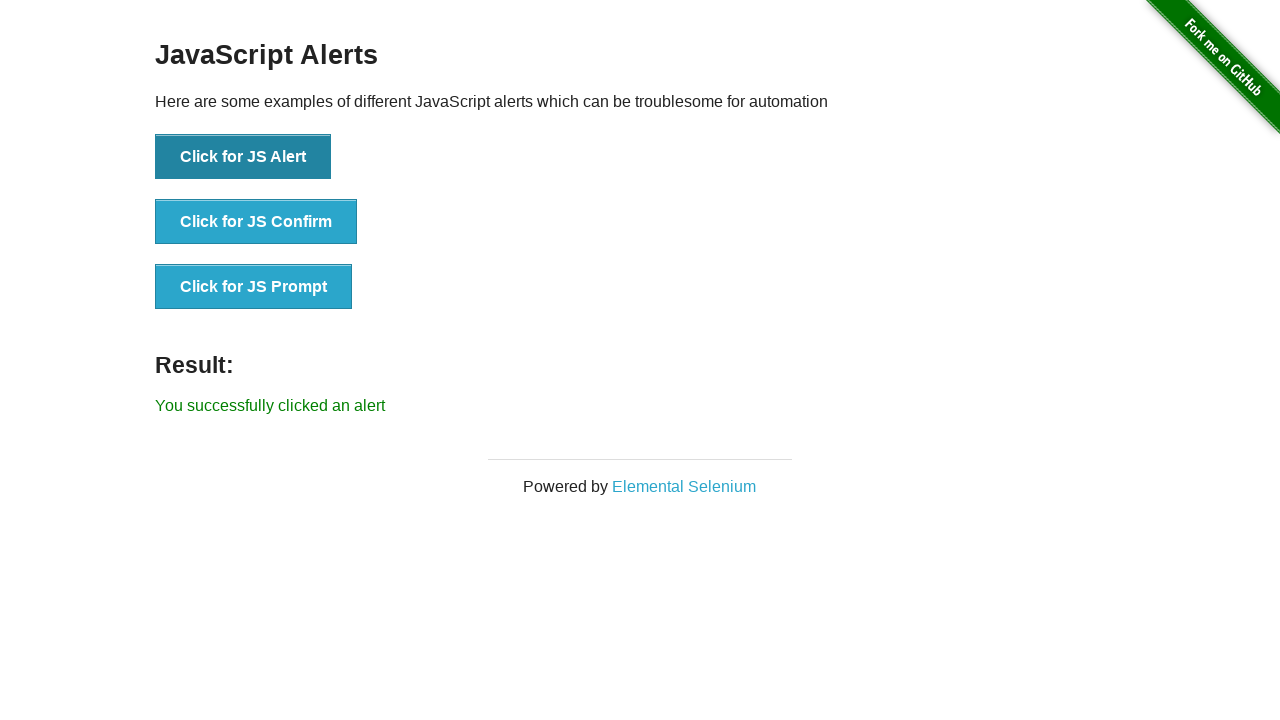

Waited 500ms for alert to appear
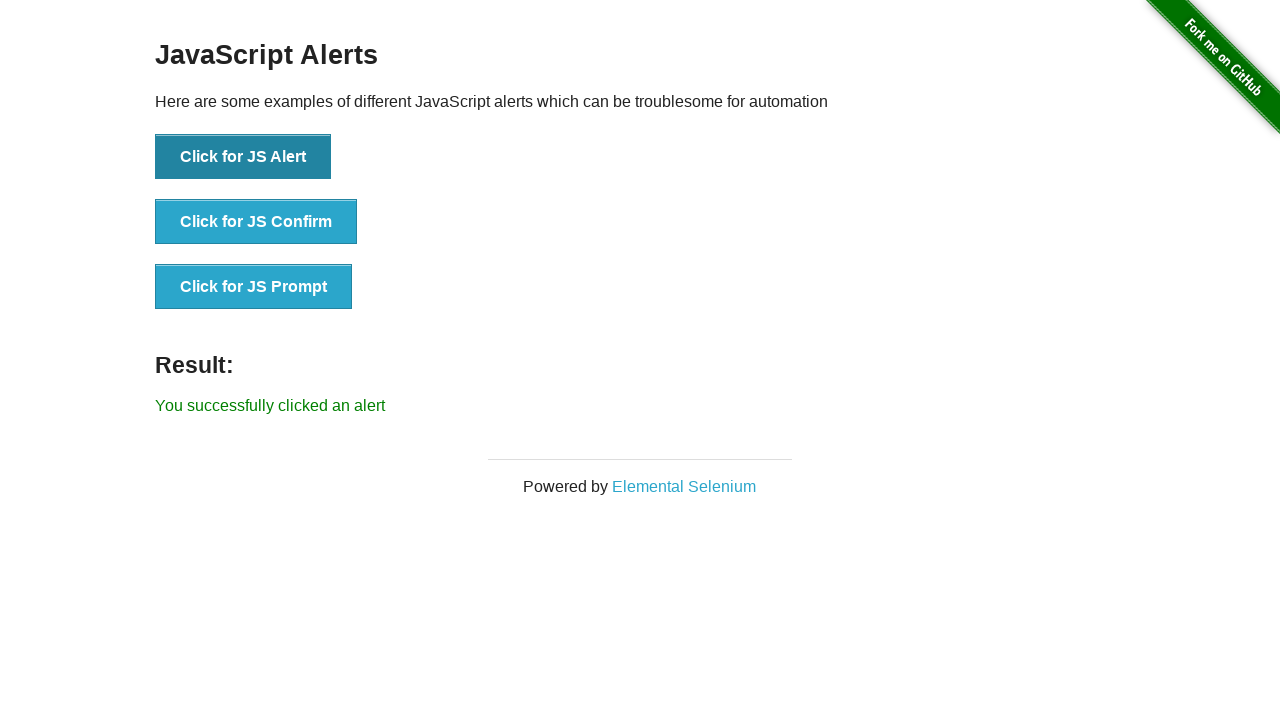

Clicked first button to trigger JS Alert (third of three) at (243, 157) on xpath=//*[@id='content']/div/ul/li[1]/button
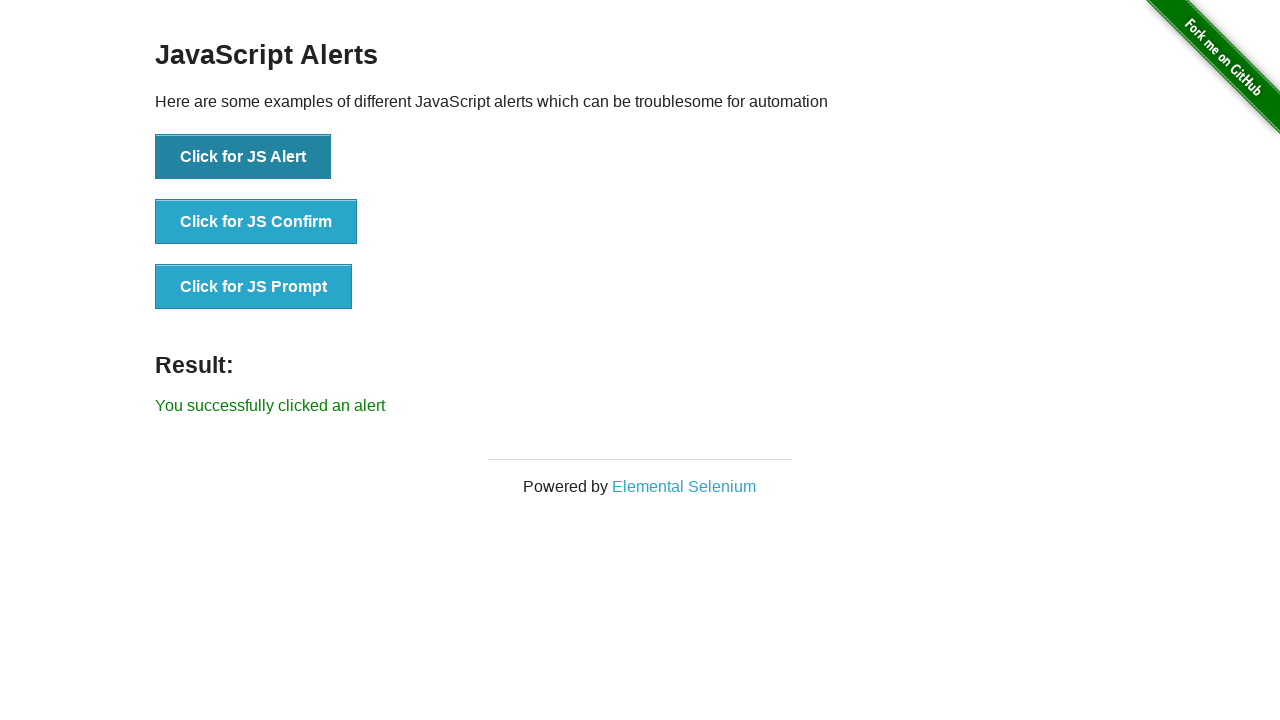

Waited 500ms for alert to appear
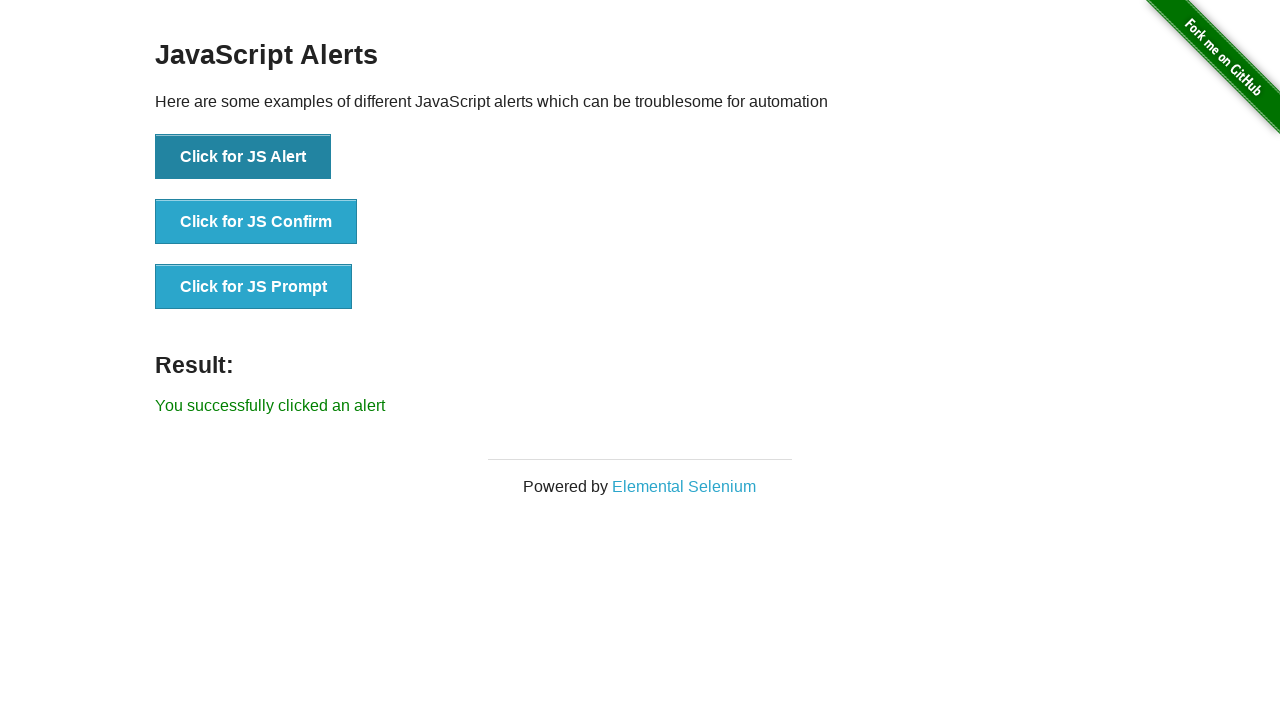

Set up dialog handler to dismiss confirm dialog
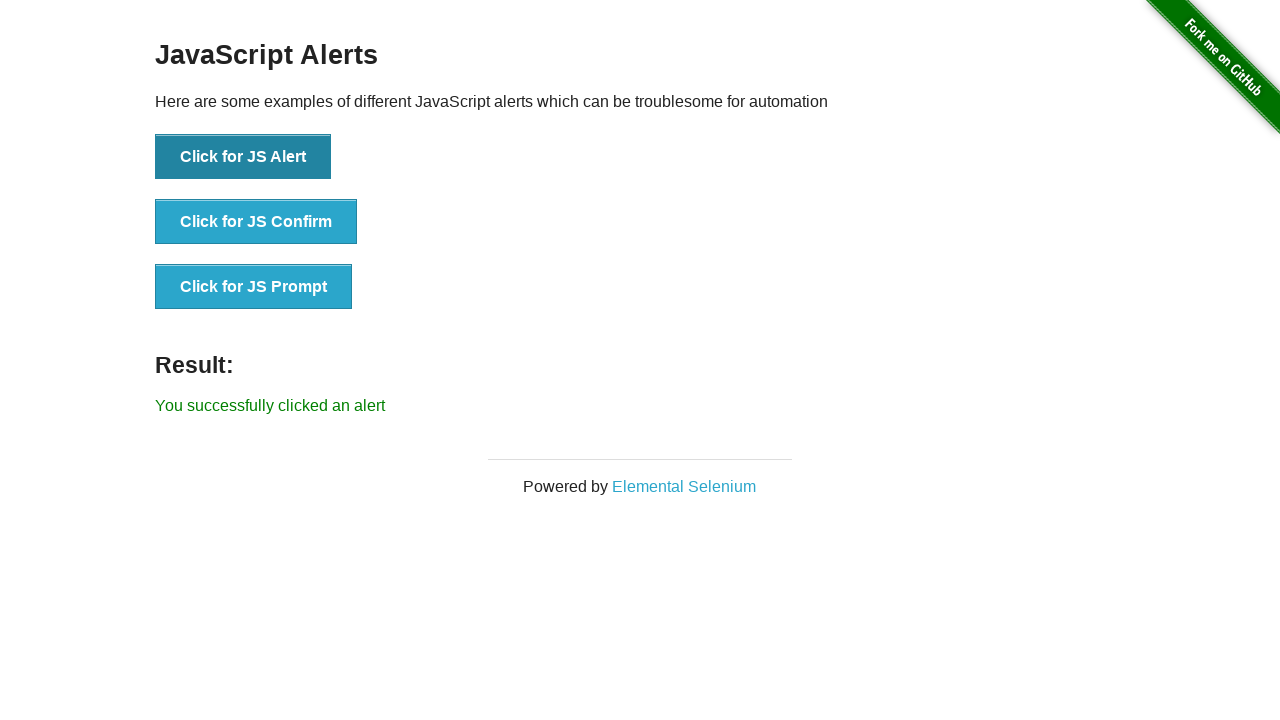

Clicked second button to trigger JS Confirm dialog at (256, 222) on xpath=//*[@id='content']/div/ul/li[2]/button
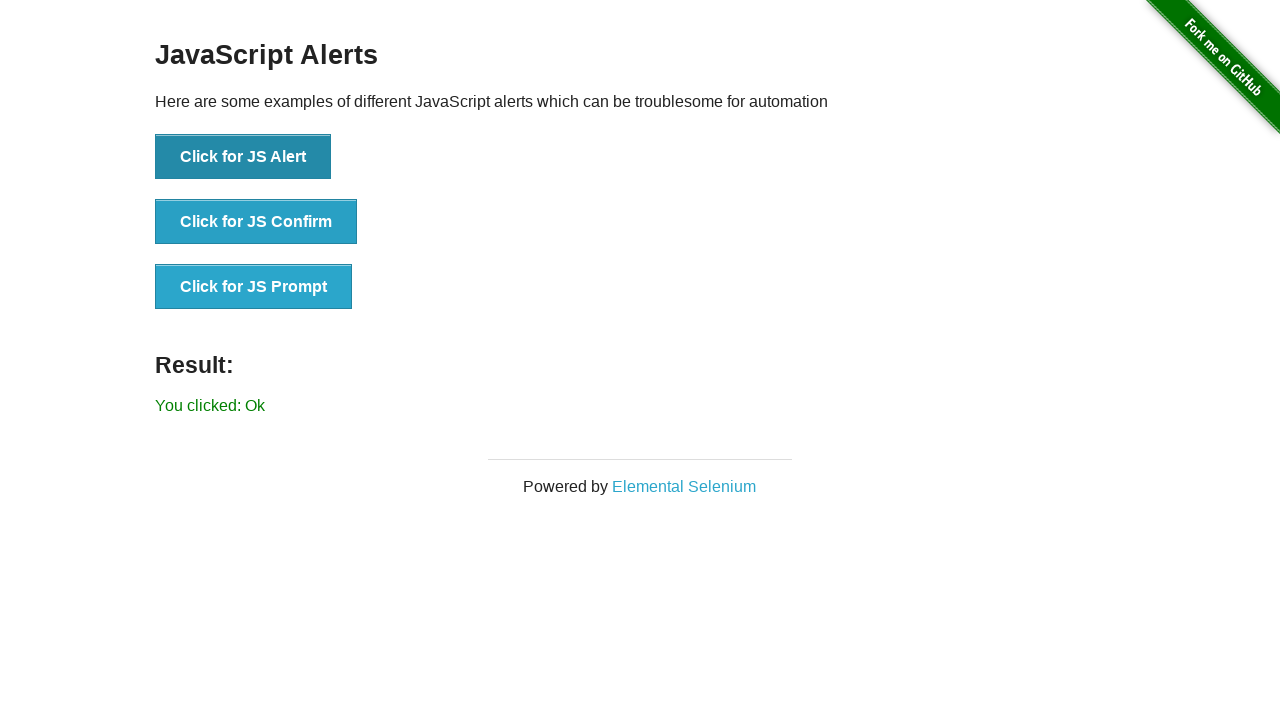

Waited 500ms after dismissing confirm dialog
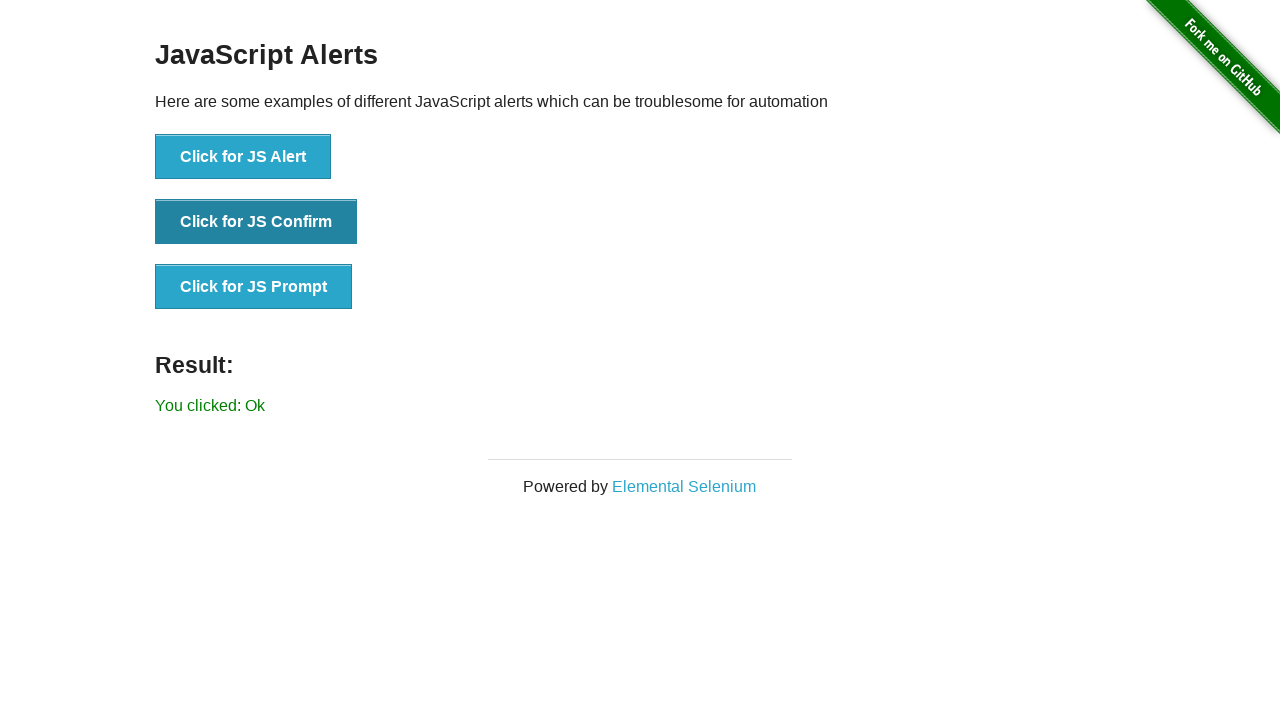

Set up dialog handler to accept confirm dialog
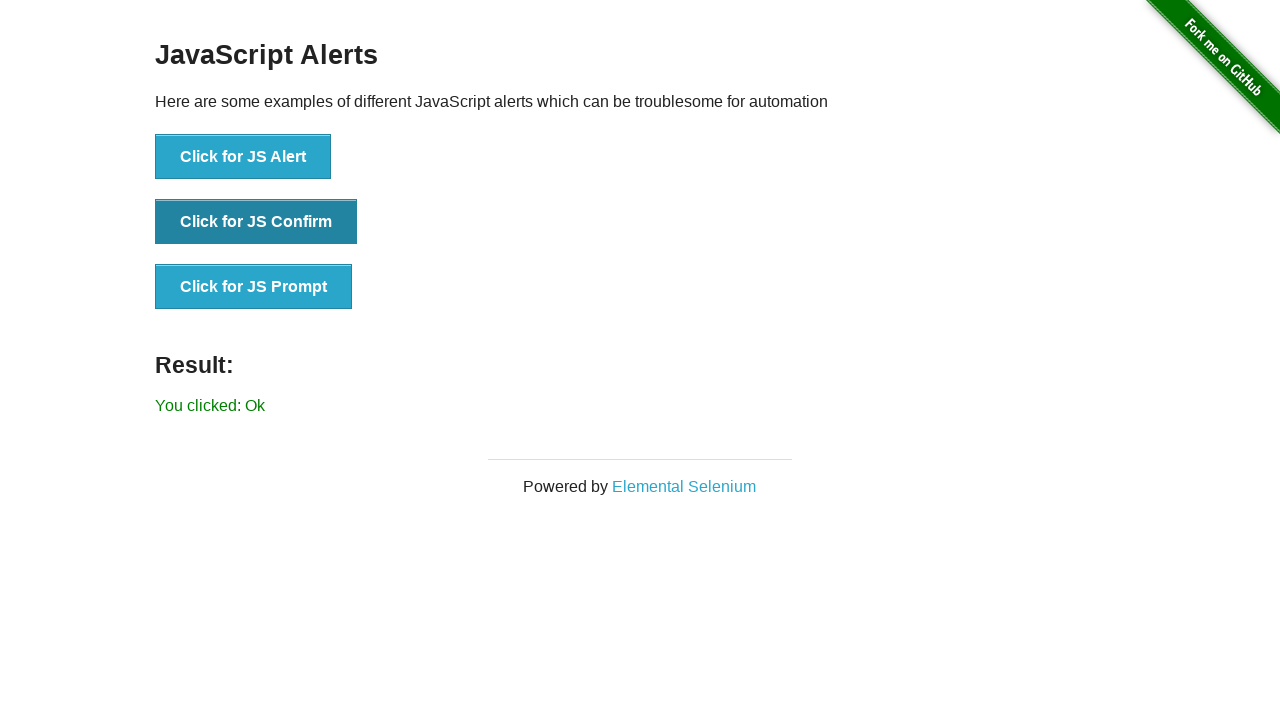

Clicked second button to trigger JS Confirm dialog at (256, 222) on xpath=//*[@id='content']/div/ul/li[2]/button
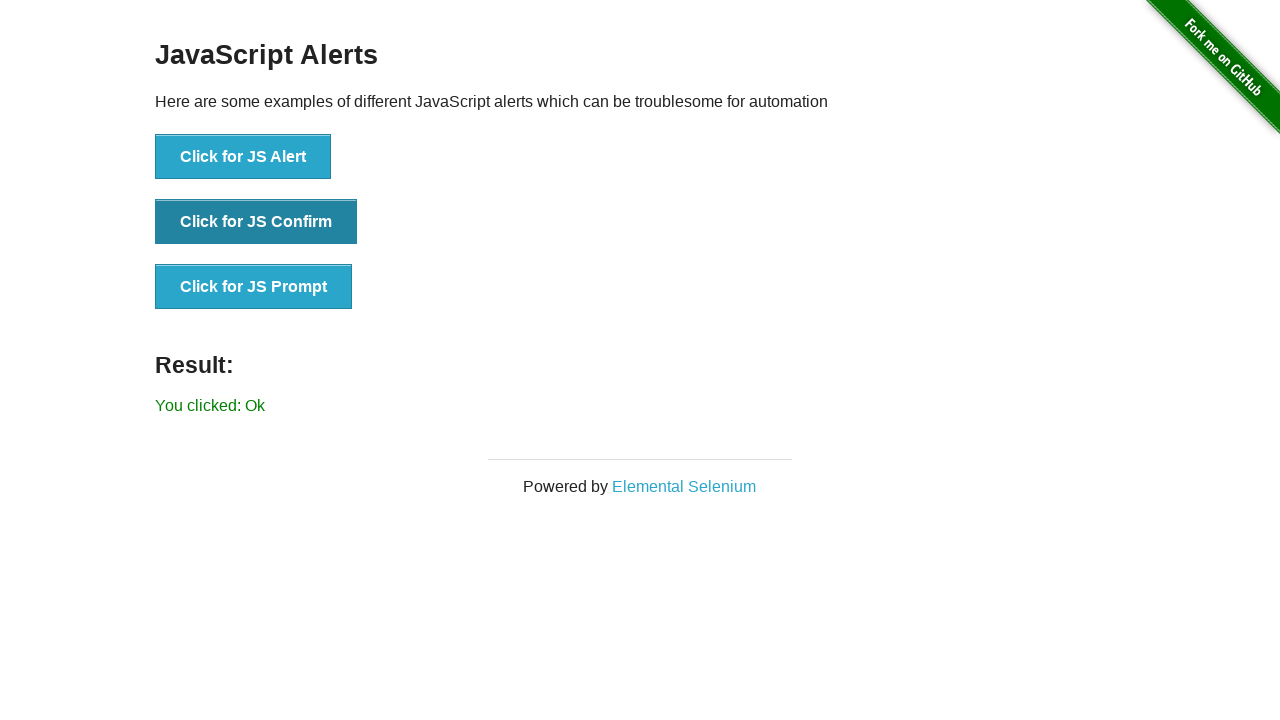

Waited 500ms after accepting confirm dialog
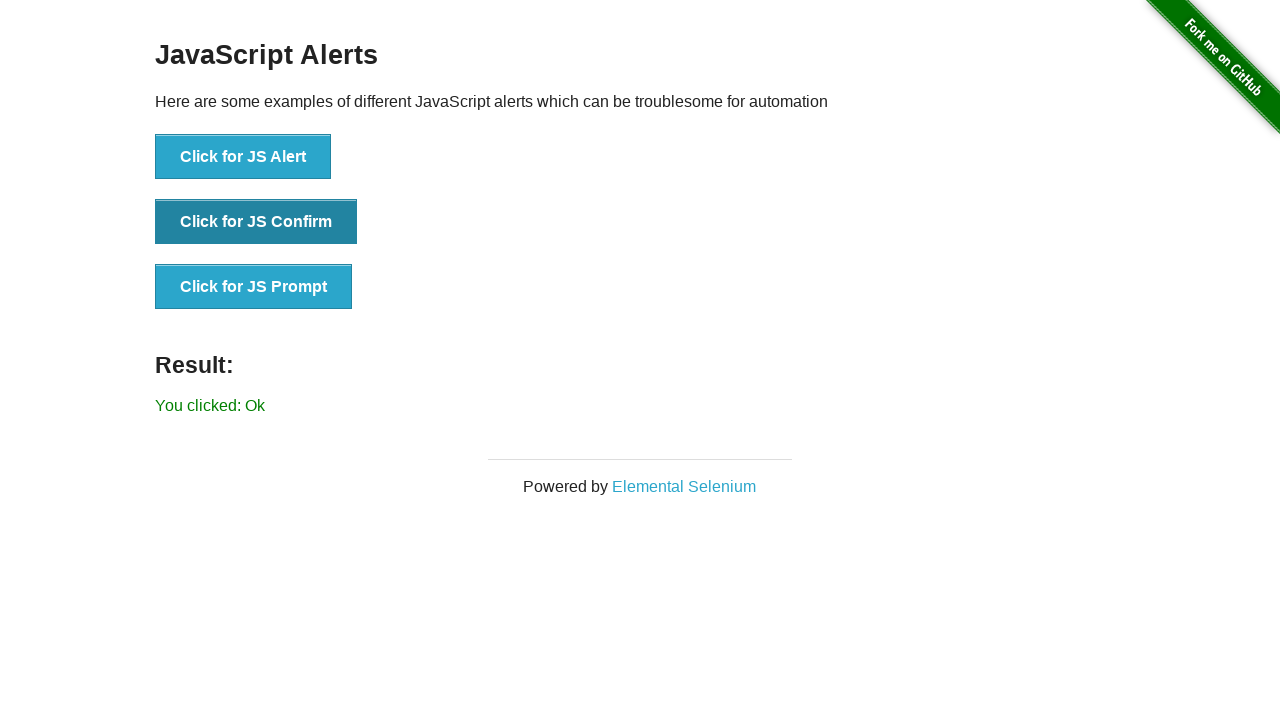

Set up dialog handler to accept prompt with text 'Sent'
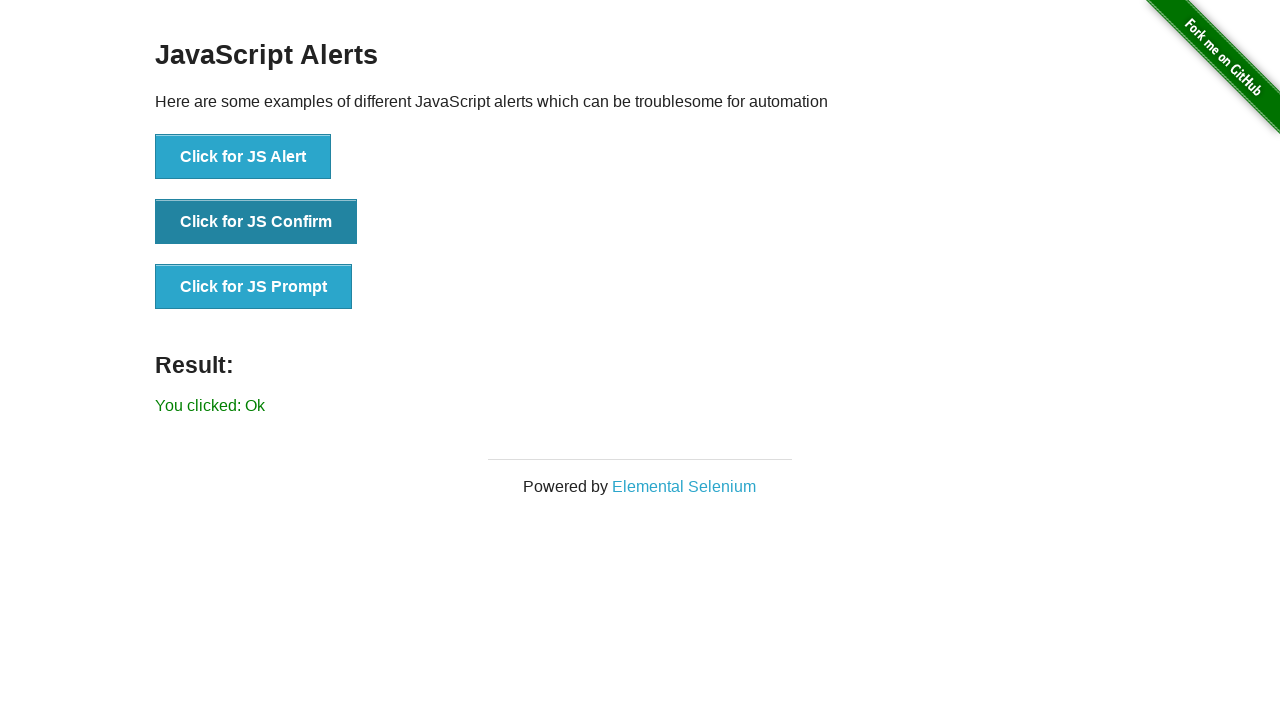

Clicked third button to trigger JS Prompt dialog at (254, 287) on xpath=//*[@id='content']/div/ul/li[3]/button
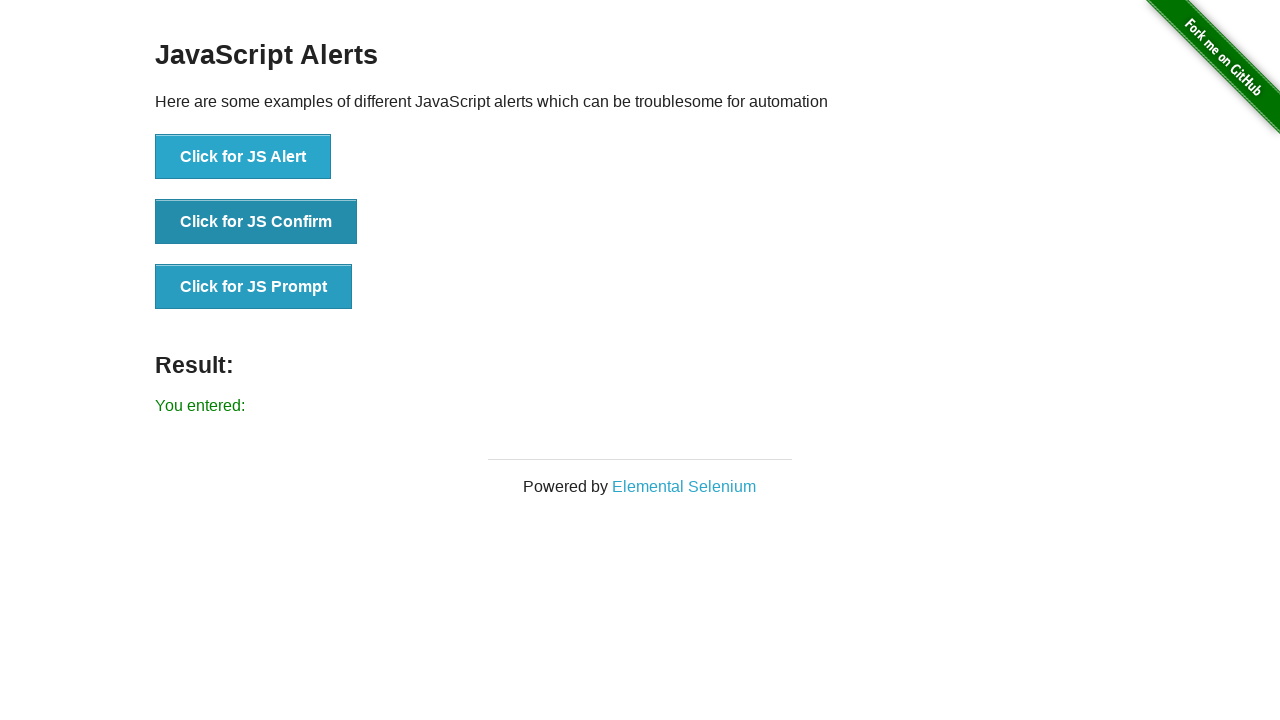

Waited 2500ms after submitting prompt
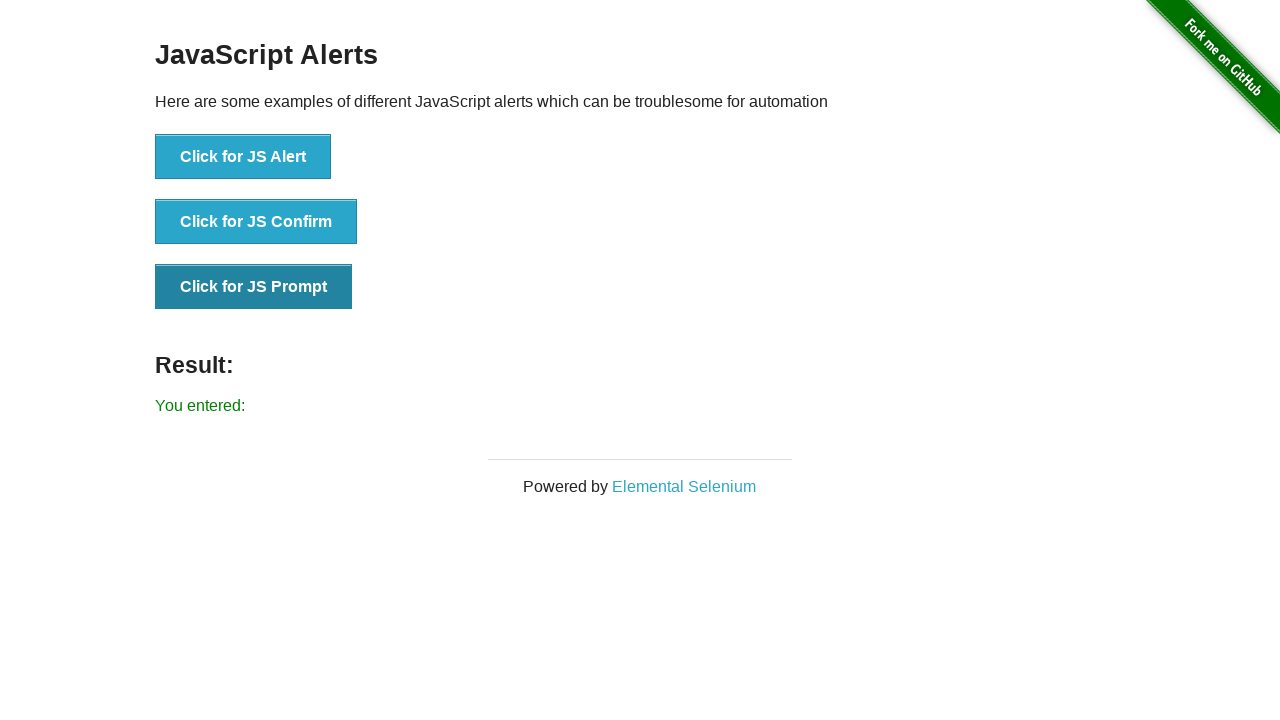

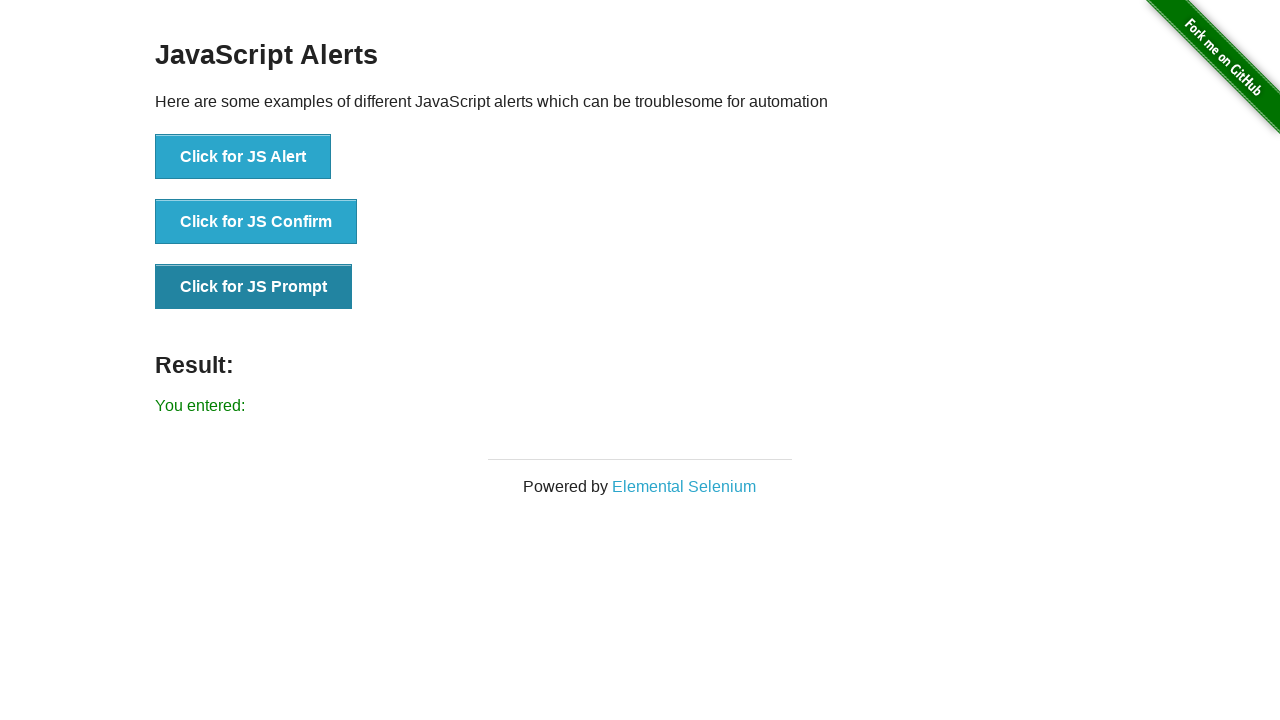